Tests that the 'Clear completed' button is hidden when there are no completed items.

Starting URL: https://demo.playwright.dev/todomvc

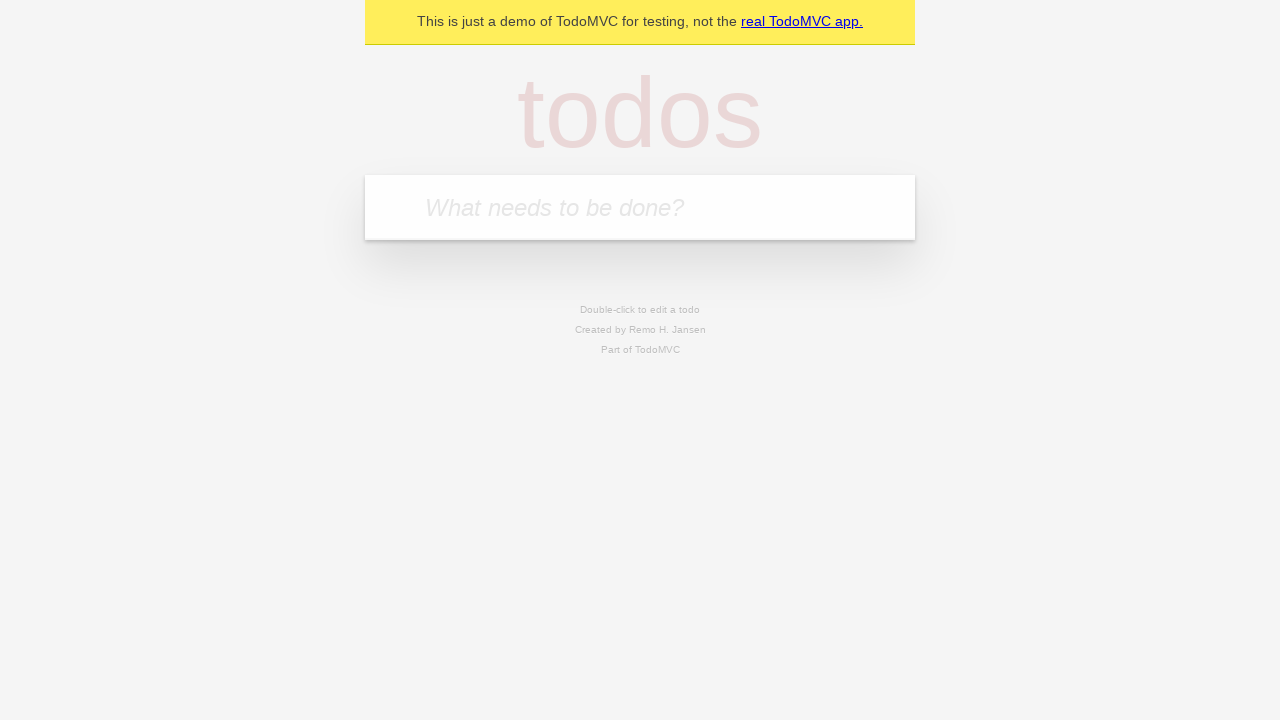

Filled todo input with 'buy some cheese' on internal:attr=[placeholder="What needs to be done?"i]
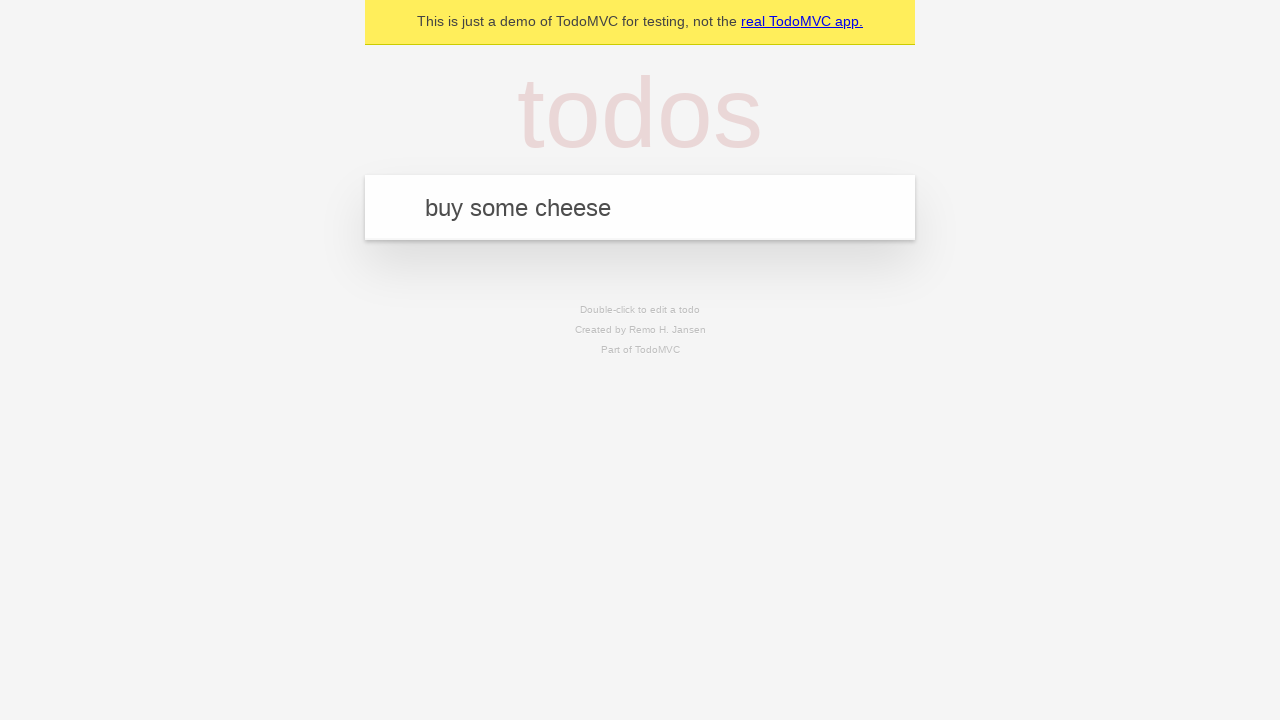

Pressed Enter to add first todo on internal:attr=[placeholder="What needs to be done?"i]
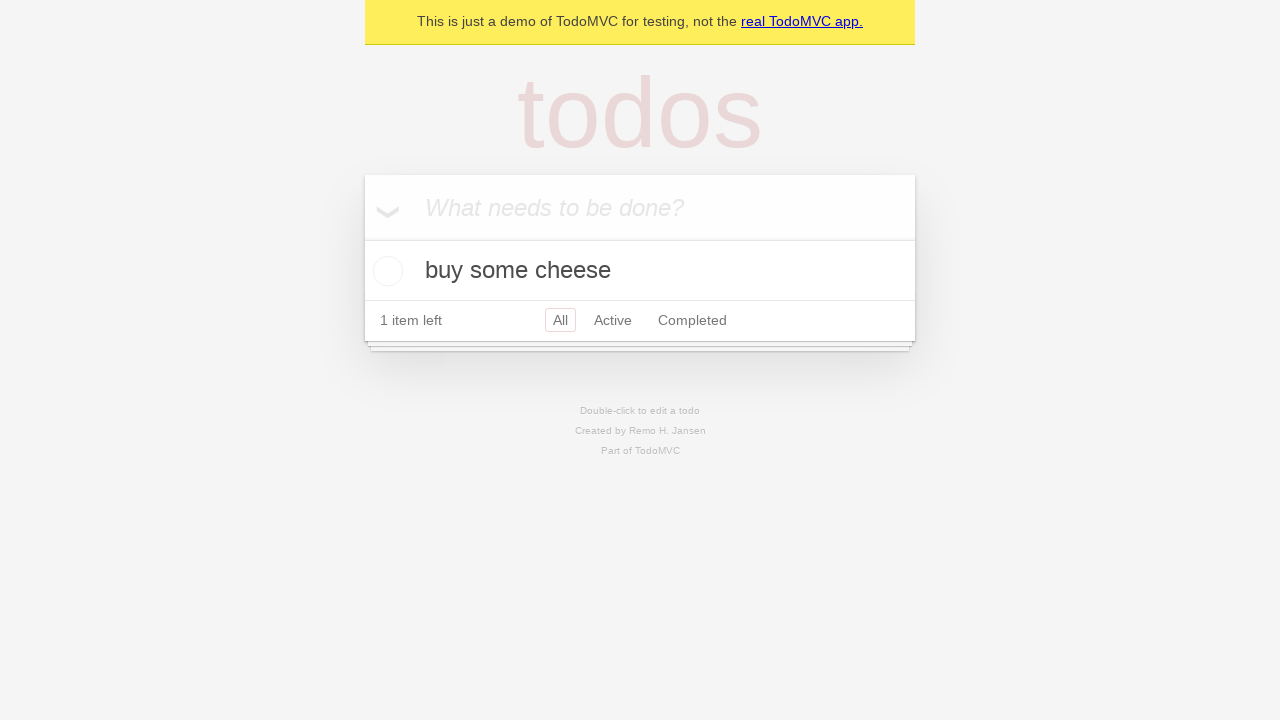

Filled todo input with 'feed the cat' on internal:attr=[placeholder="What needs to be done?"i]
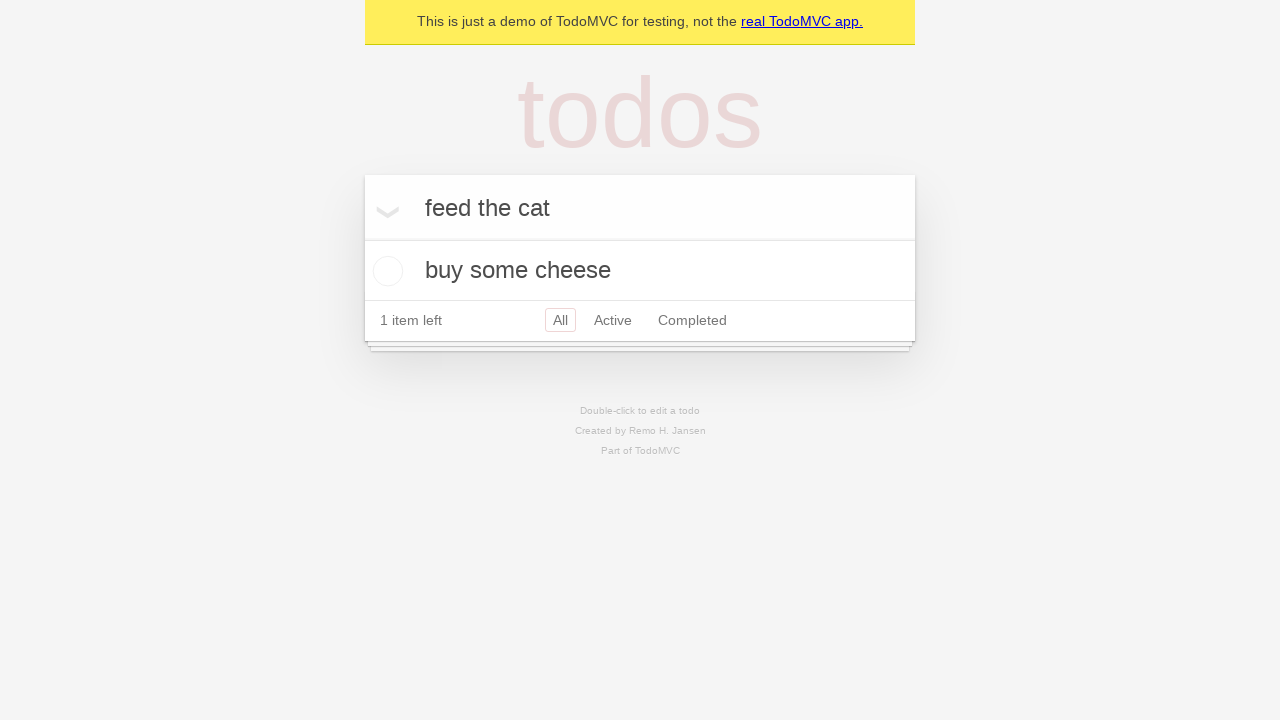

Pressed Enter to add second todo on internal:attr=[placeholder="What needs to be done?"i]
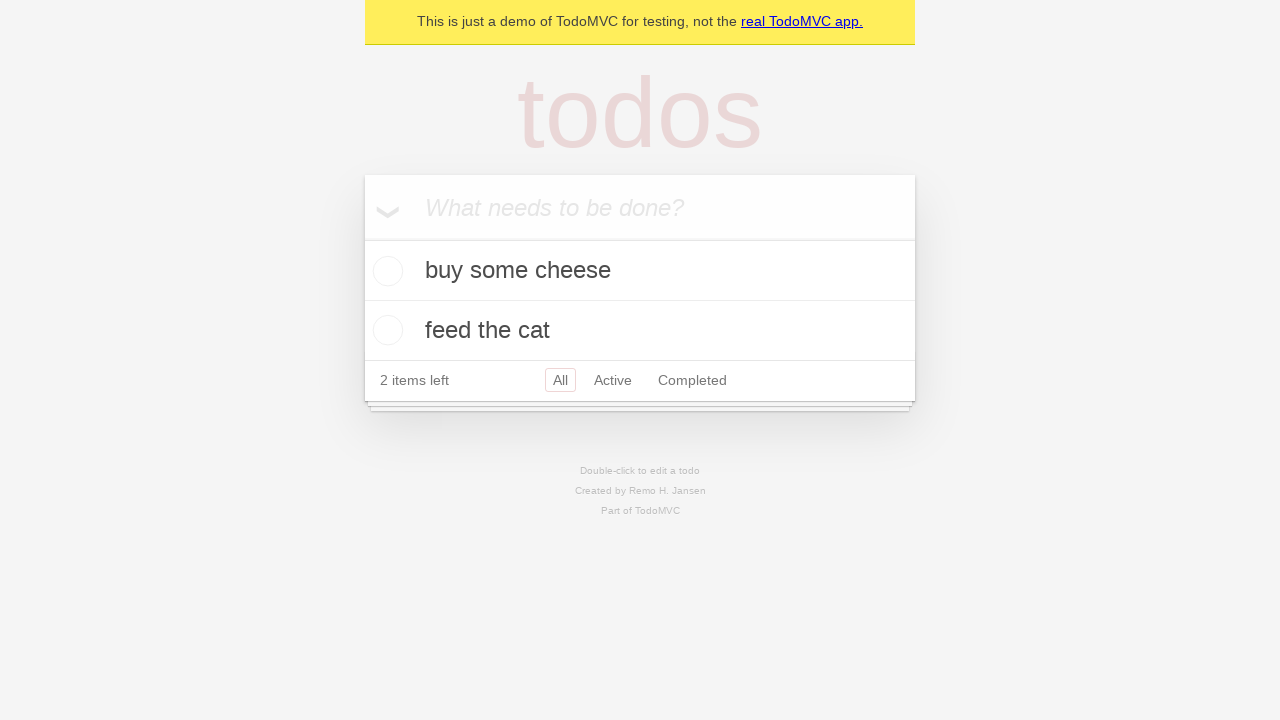

Filled todo input with 'book a doctors appointment' on internal:attr=[placeholder="What needs to be done?"i]
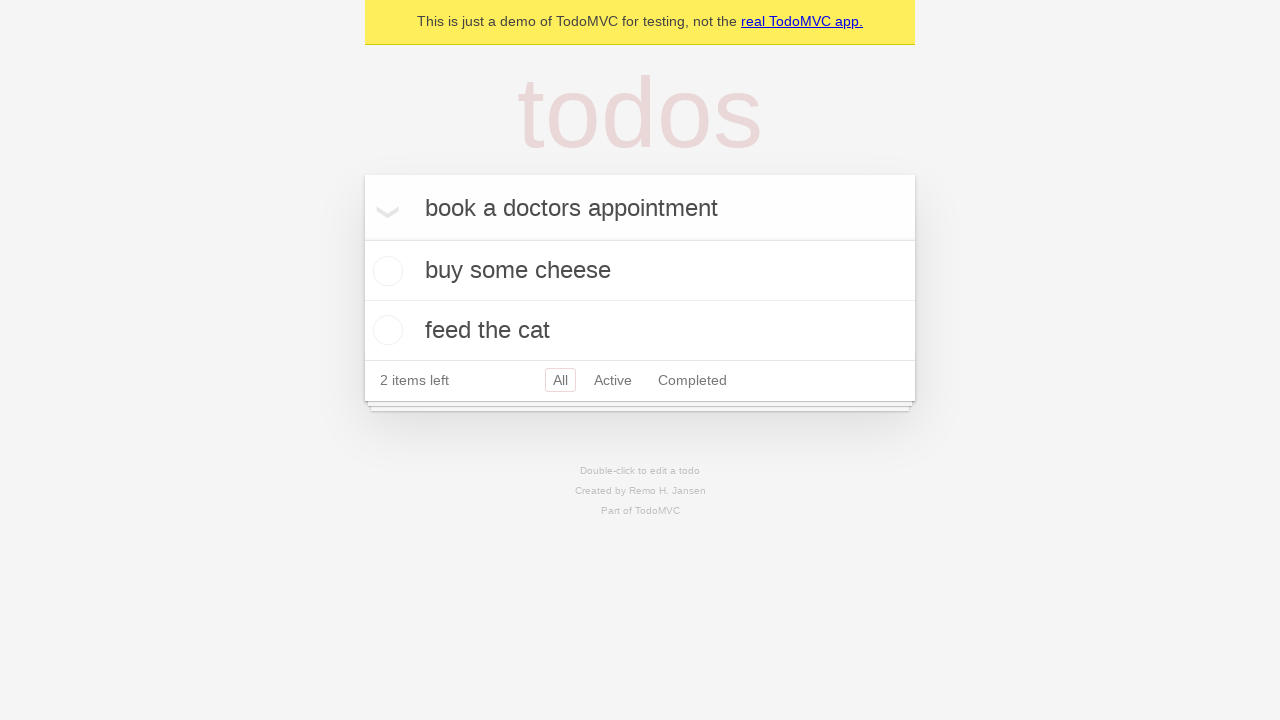

Pressed Enter to add third todo on internal:attr=[placeholder="What needs to be done?"i]
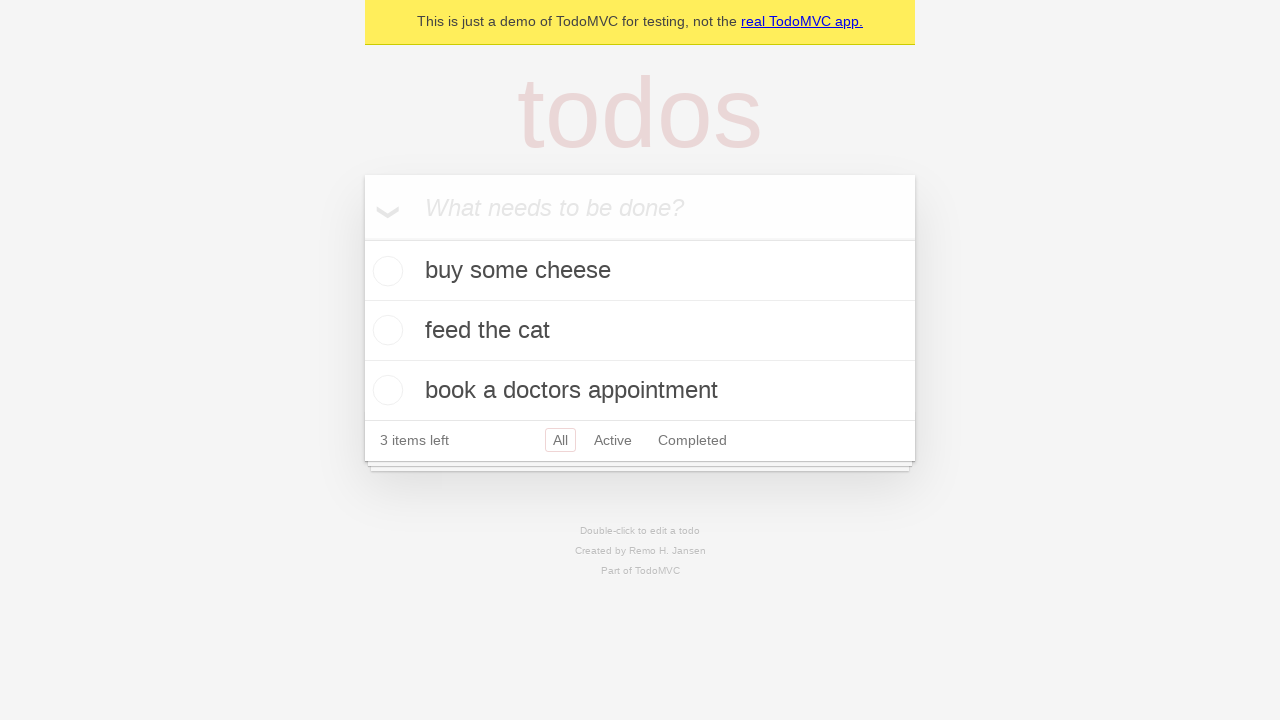

Marked first todo item as completed at (385, 271) on .todo-list li .toggle >> nth=0
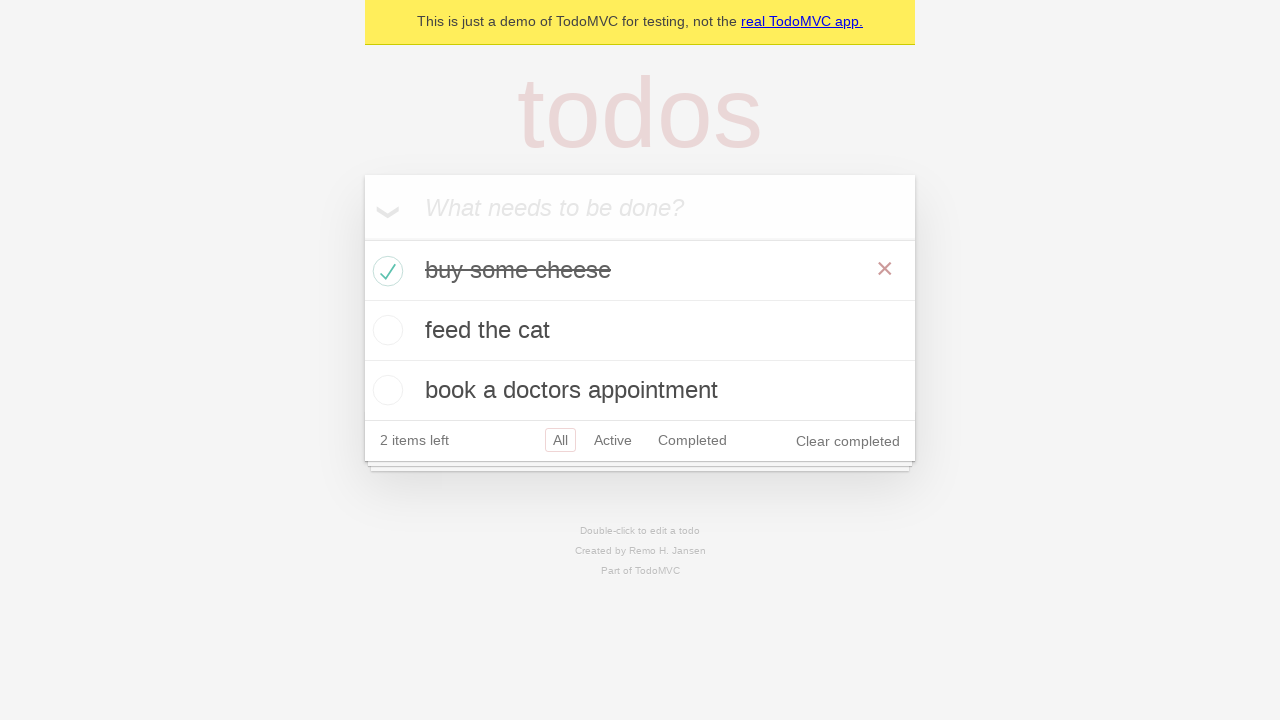

Clicked 'Clear completed' button at (848, 441) on internal:role=button[name="Clear completed"i]
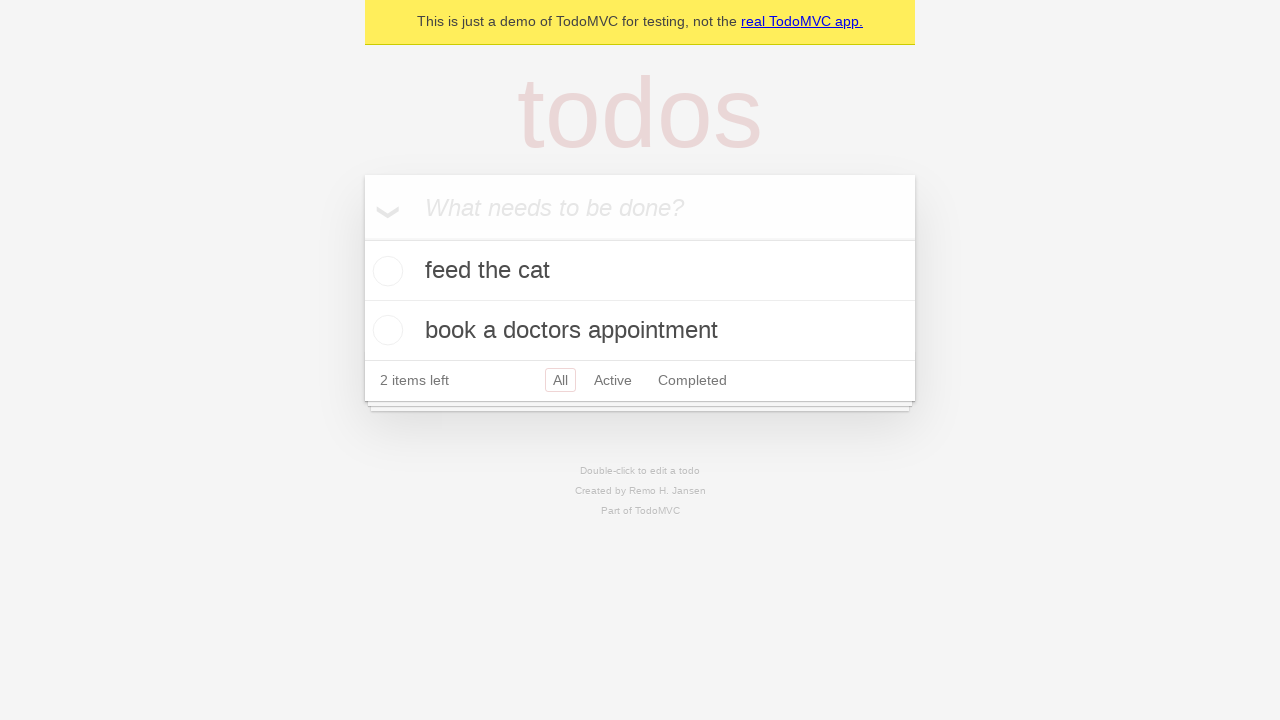

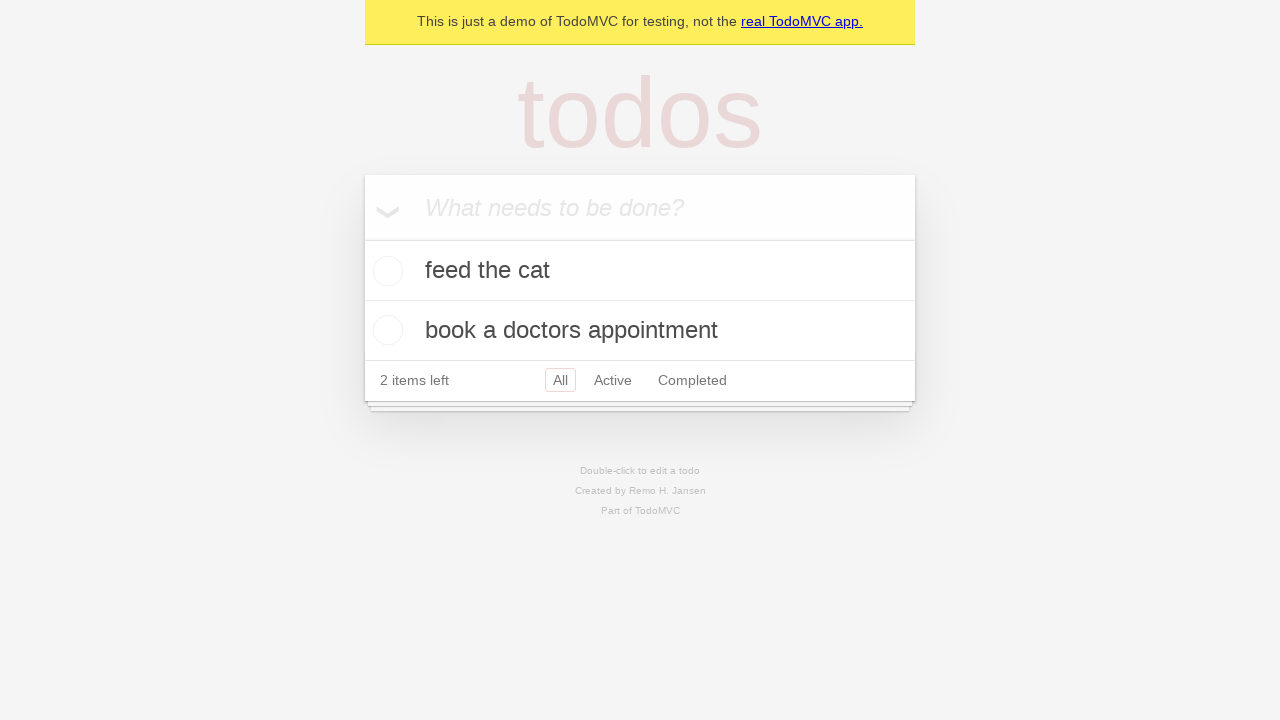